Tests dynamic loading functionality by clicking a Start button and waiting for a "Hello World!" message to appear

Starting URL: https://the-internet.herokuapp.com/dynamic_loading/1

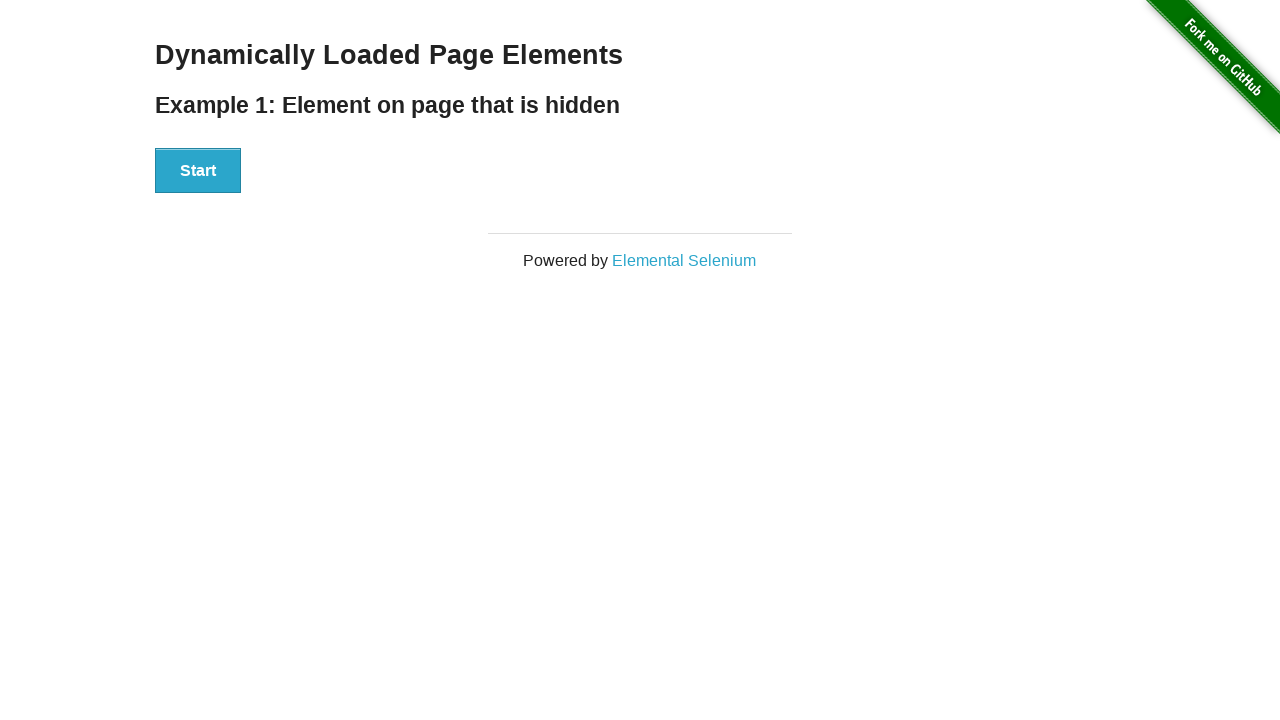

Clicked Start button to trigger dynamic loading at (198, 171) on xpath=//button[contains(text(),'Start')]
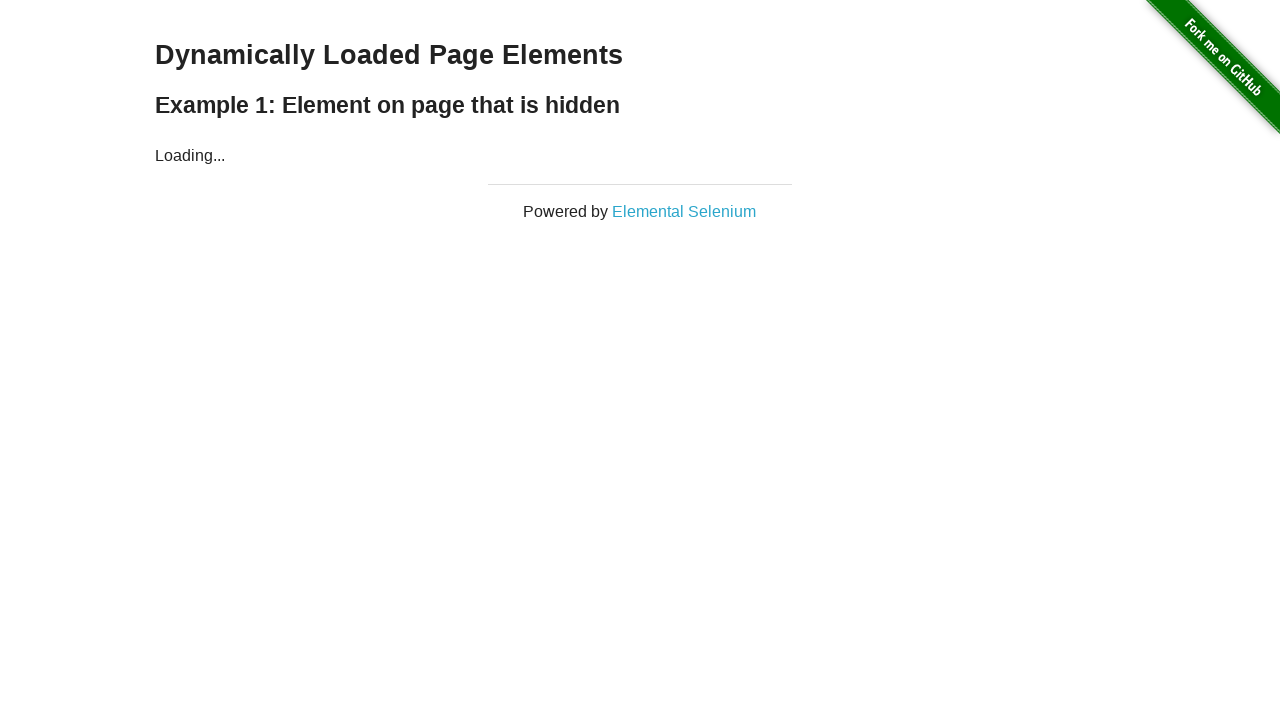

Waited for 'Hello World!' message to become visible
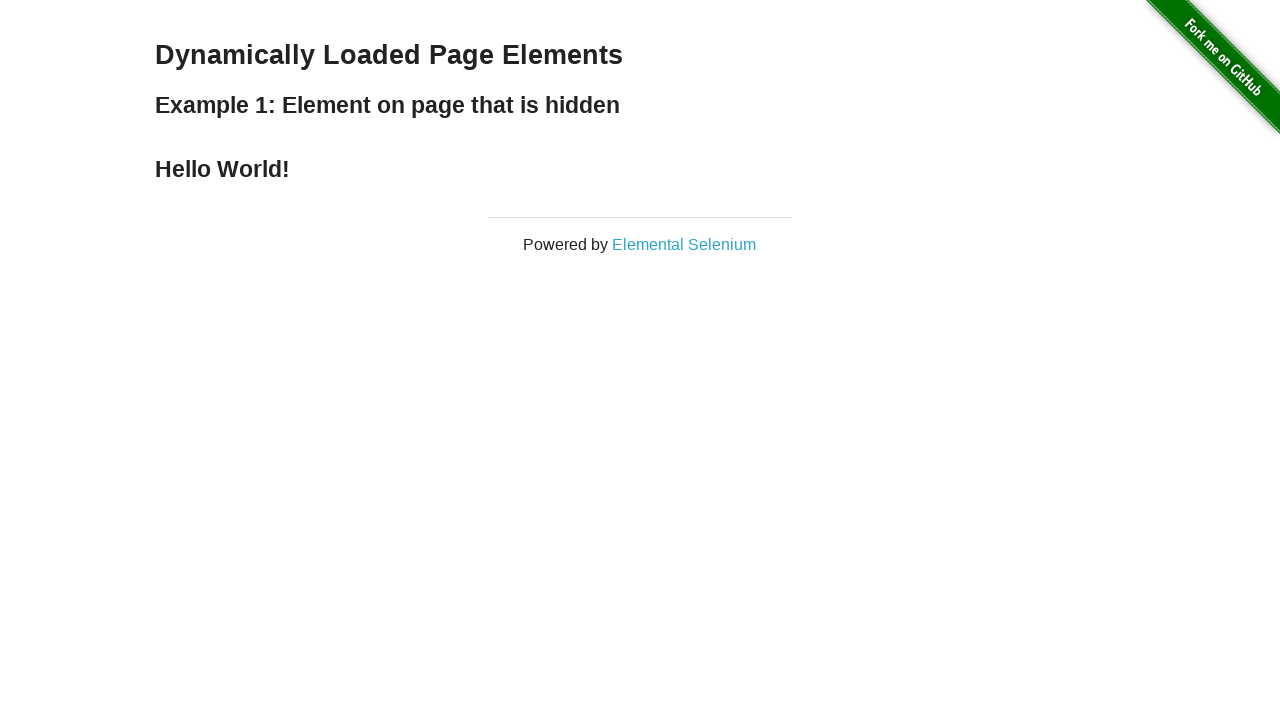

Located 'Hello World!' element
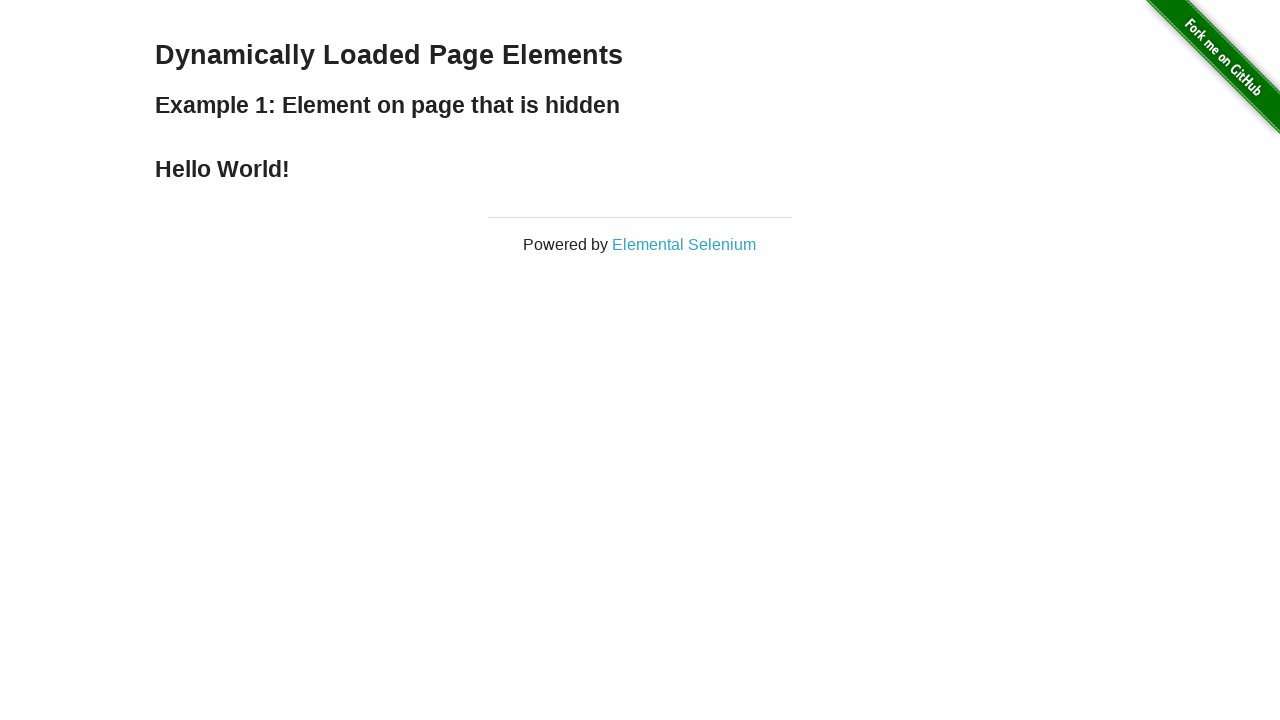

Verified that element contains 'Hello World!' text
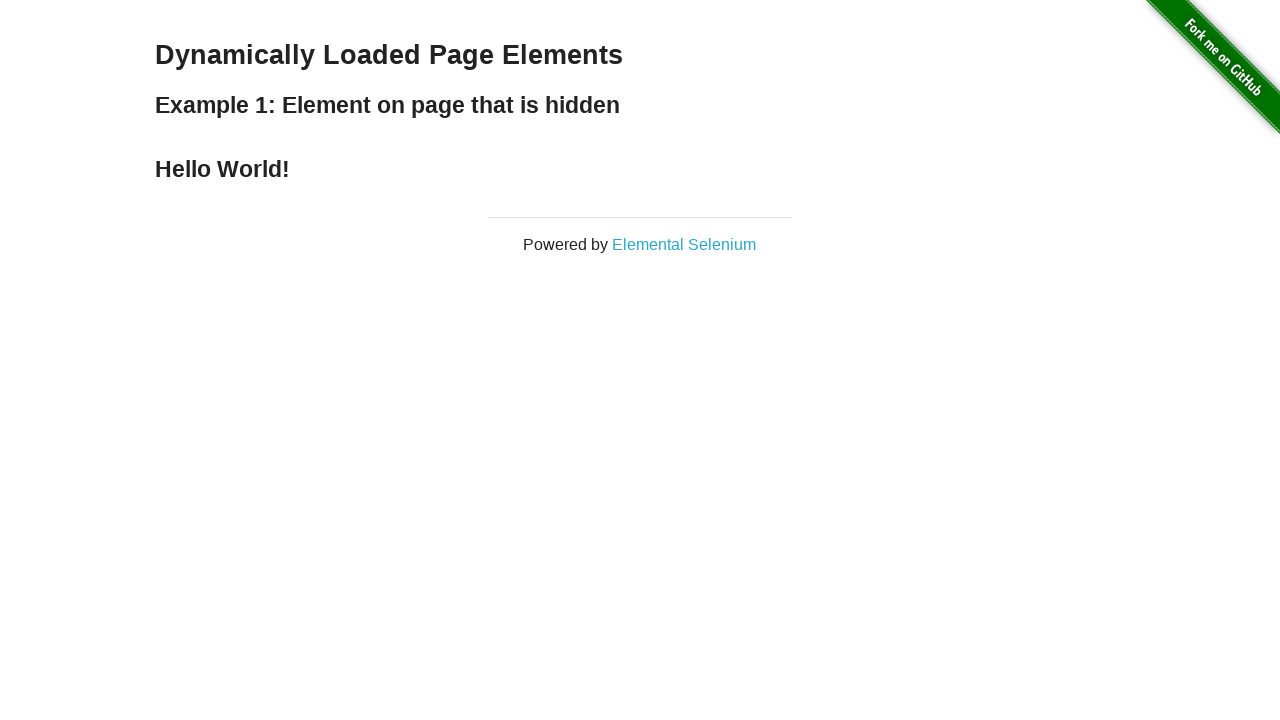

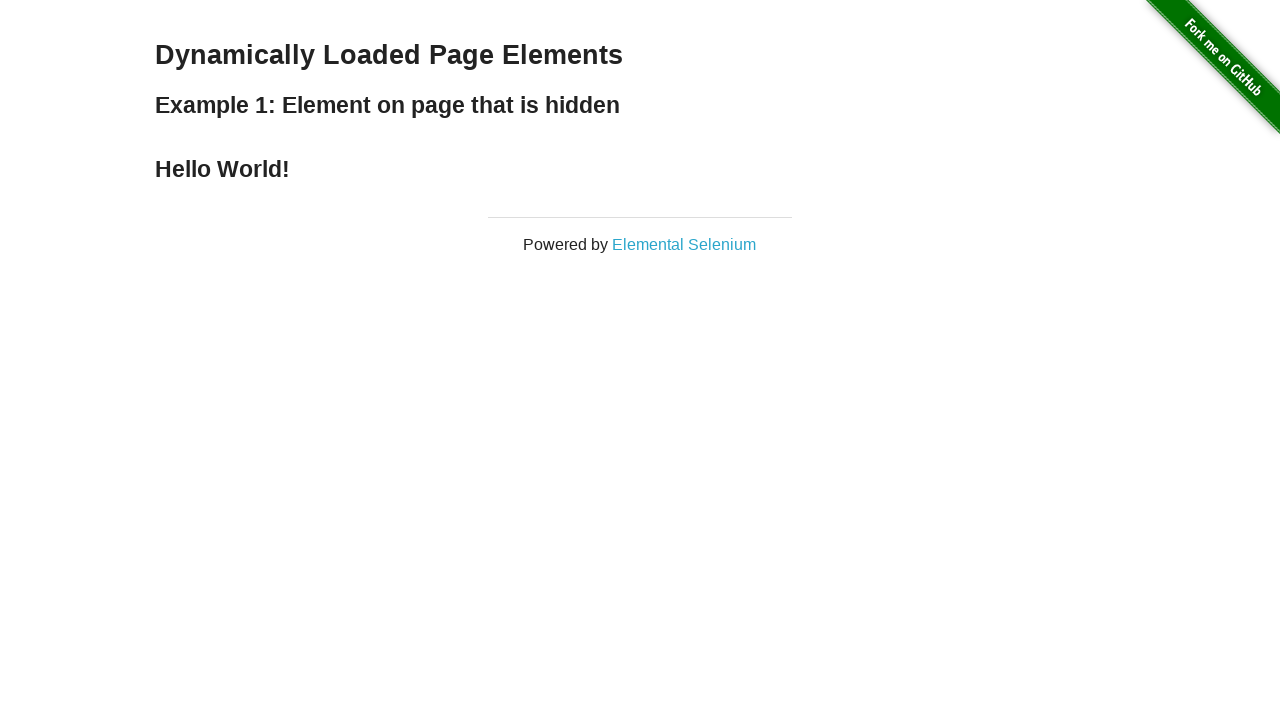